Tests dynamic element loading by clicking a Start button and waiting for a delayed "Hello World!" message to appear on the page.

Starting URL: https://the-internet.herokuapp.com/dynamic_loading/2

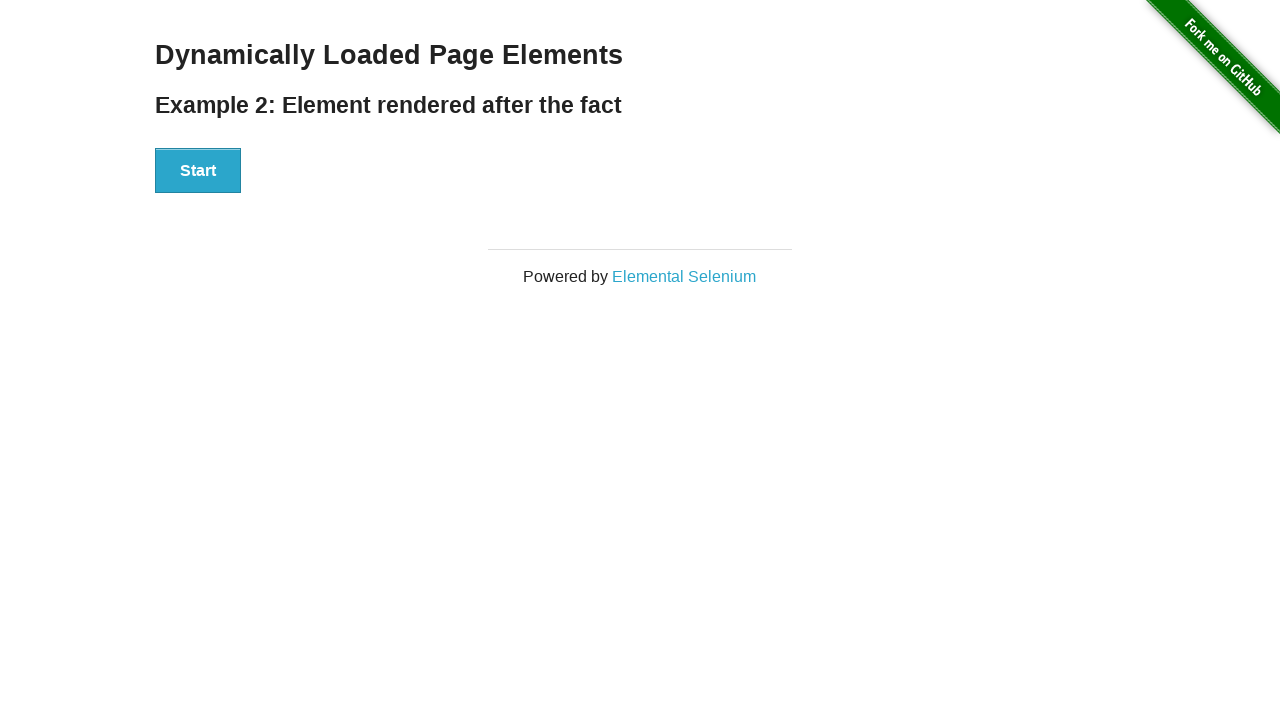

Clicked the Start button to trigger dynamic loading at (198, 171) on xpath=//div[@id='start']/button[text()='Start']
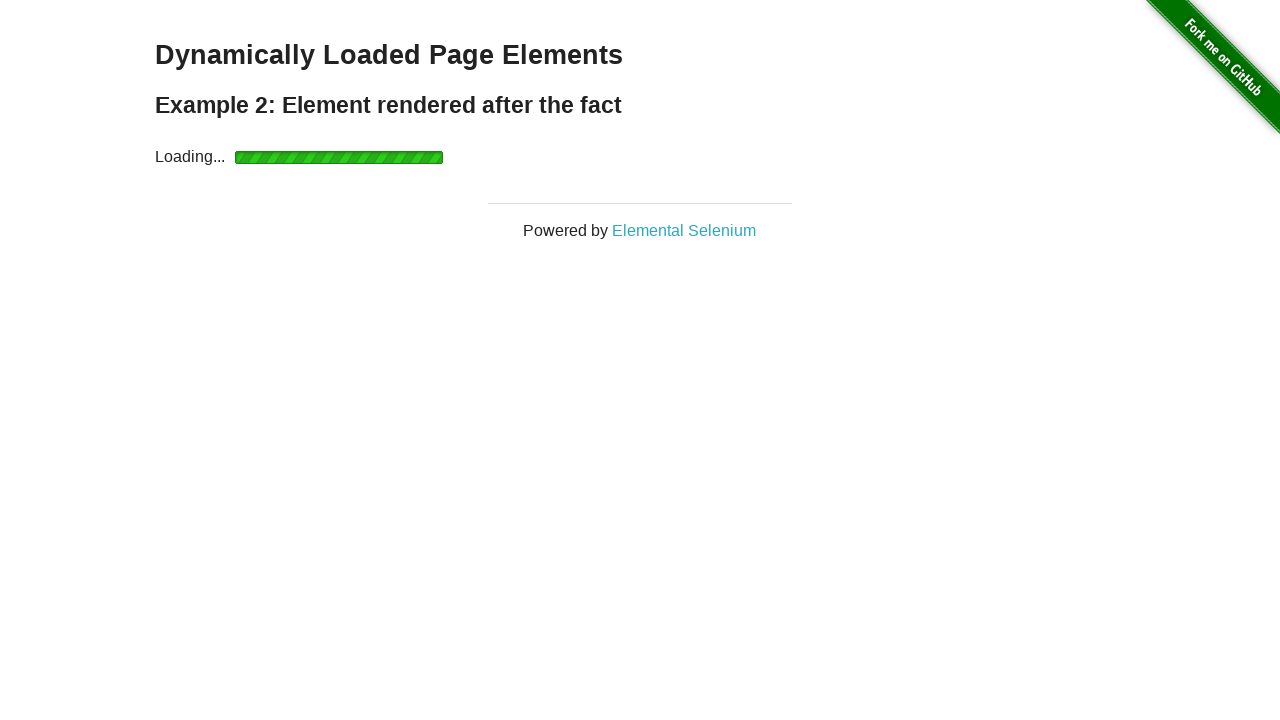

Waited for the dynamically loaded 'Hello World!' message to become visible
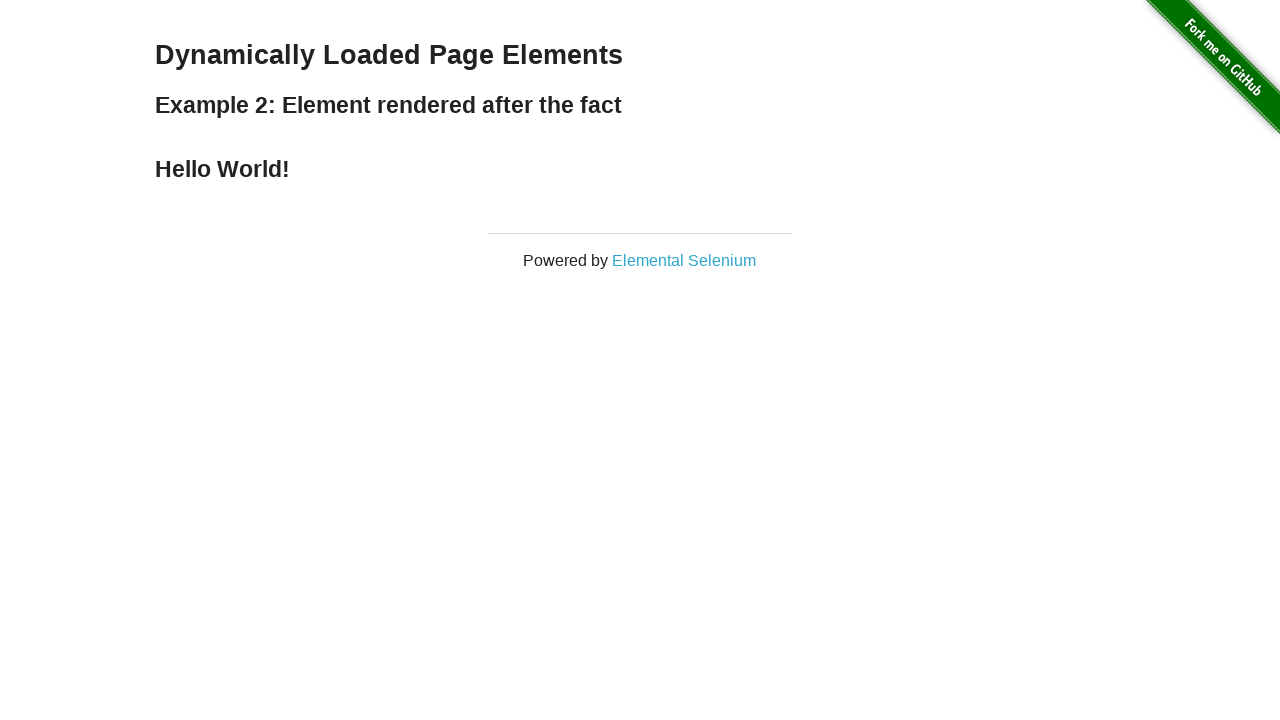

Retrieved the output text from the loaded element
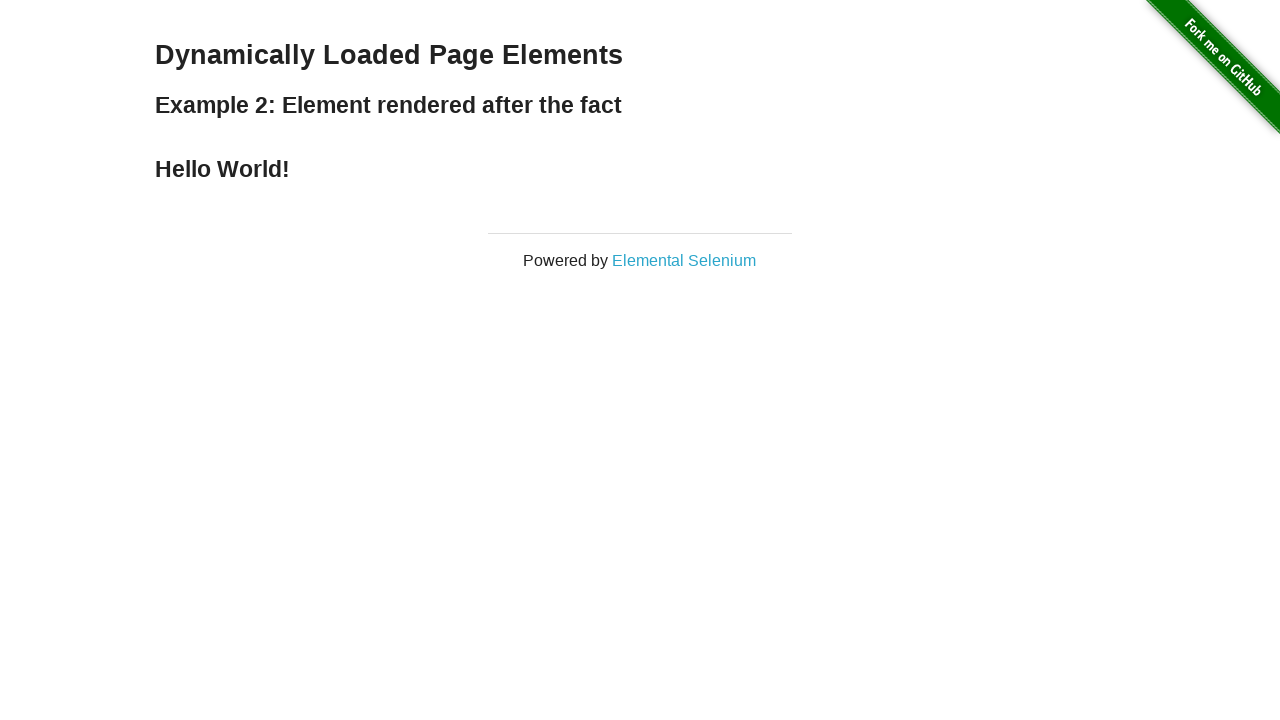

Verified that the output text contains 'Hello World!' as expected
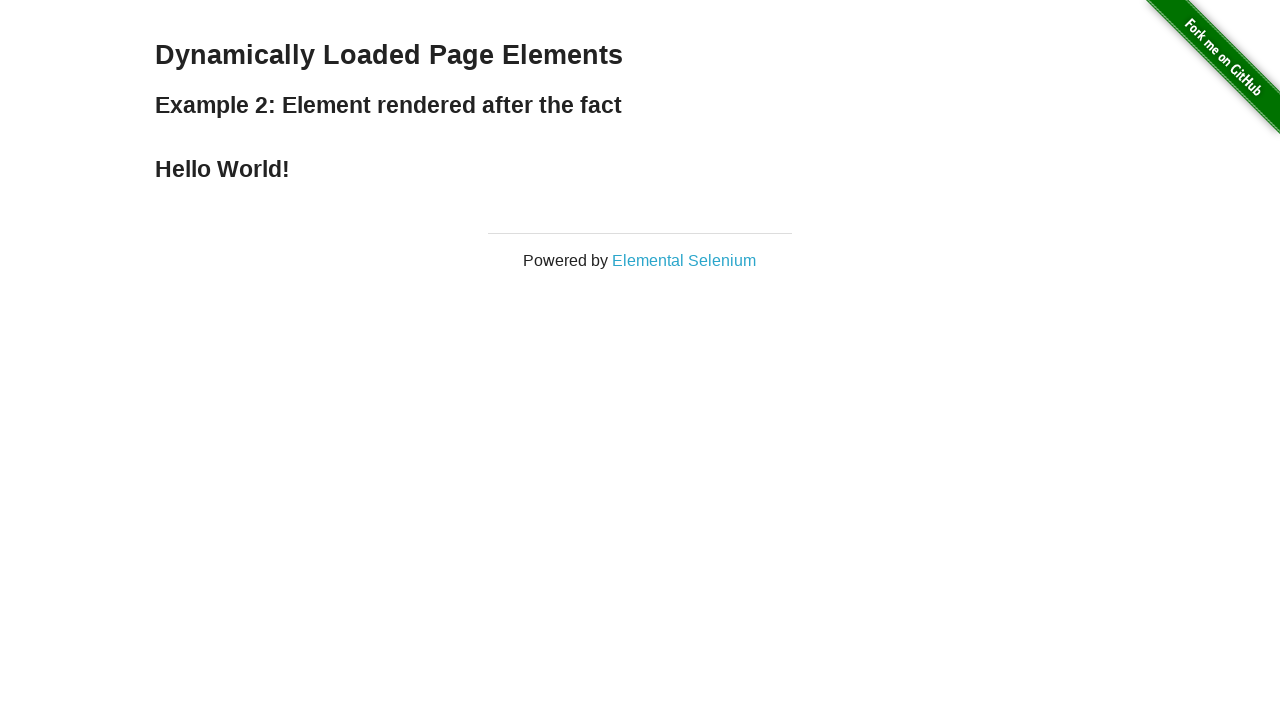

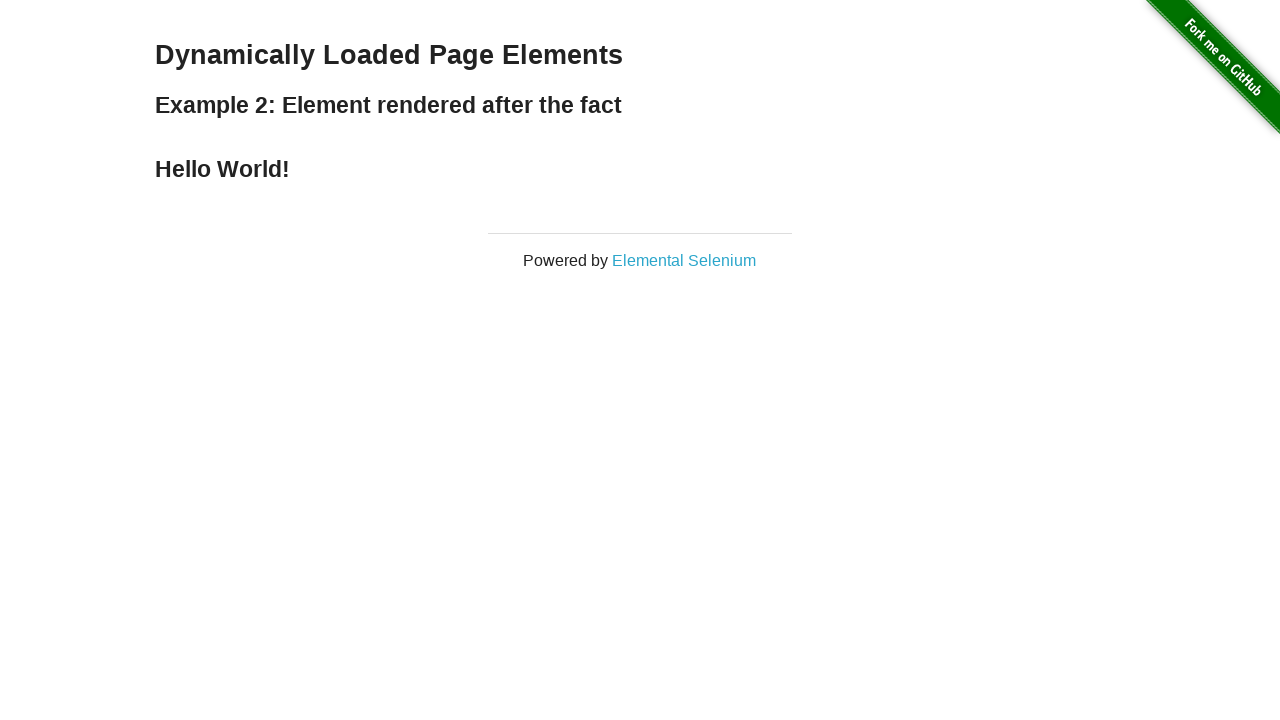